Tests scrolling functionality at window and table levels, then verifies that the sum of values in a table column matches the displayed total

Starting URL: https://rahulshettyacademy.com/AutomationPractice/

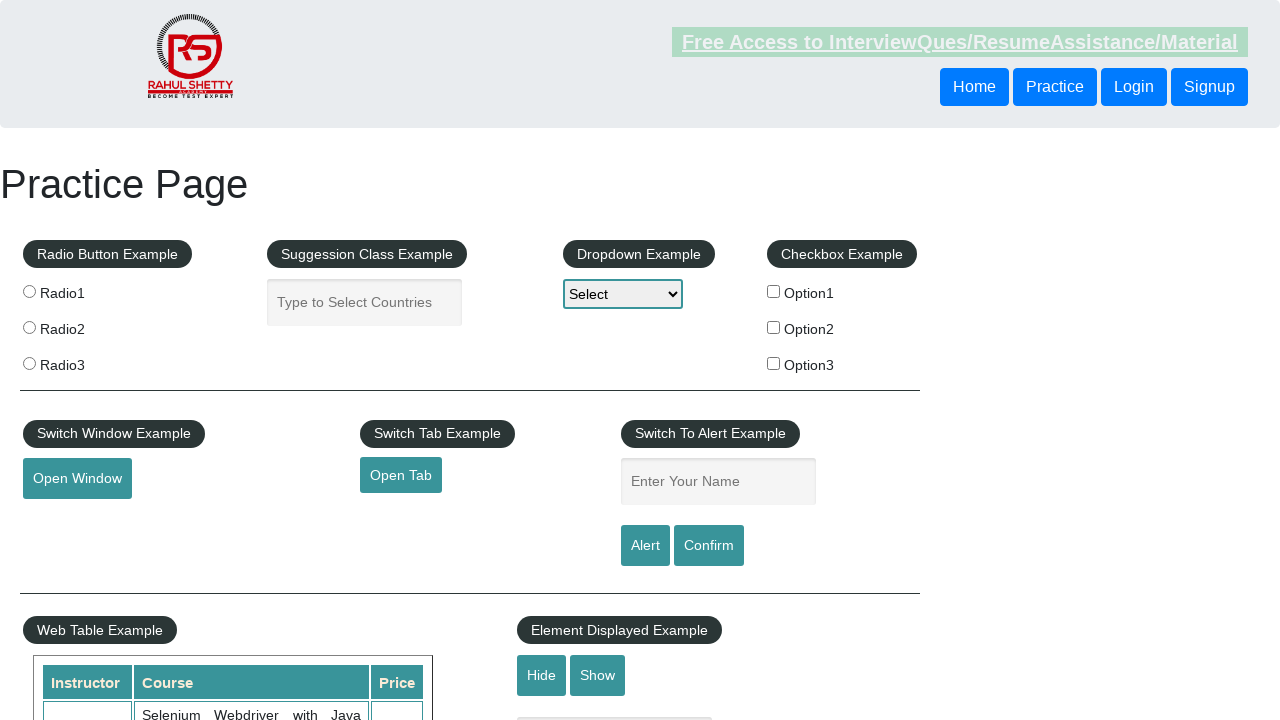

Scrolled window down by 500 pixels
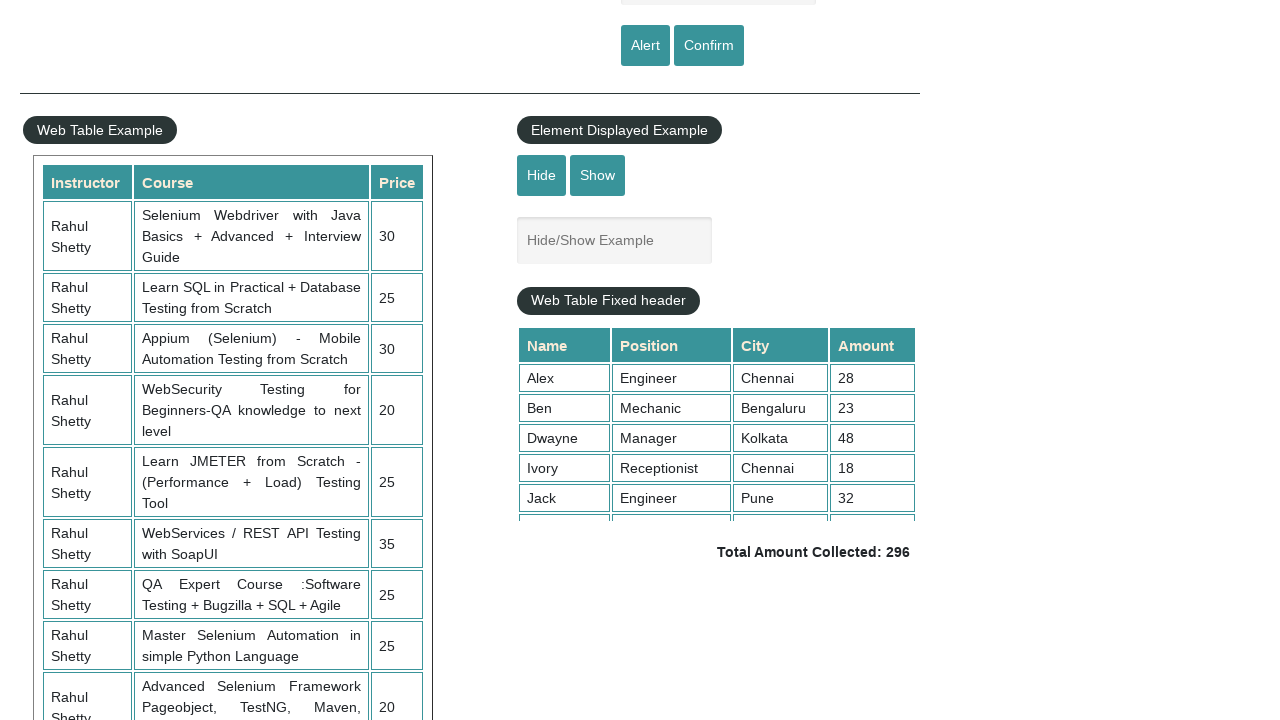

Scrolled table element to top with scrollTop=5000
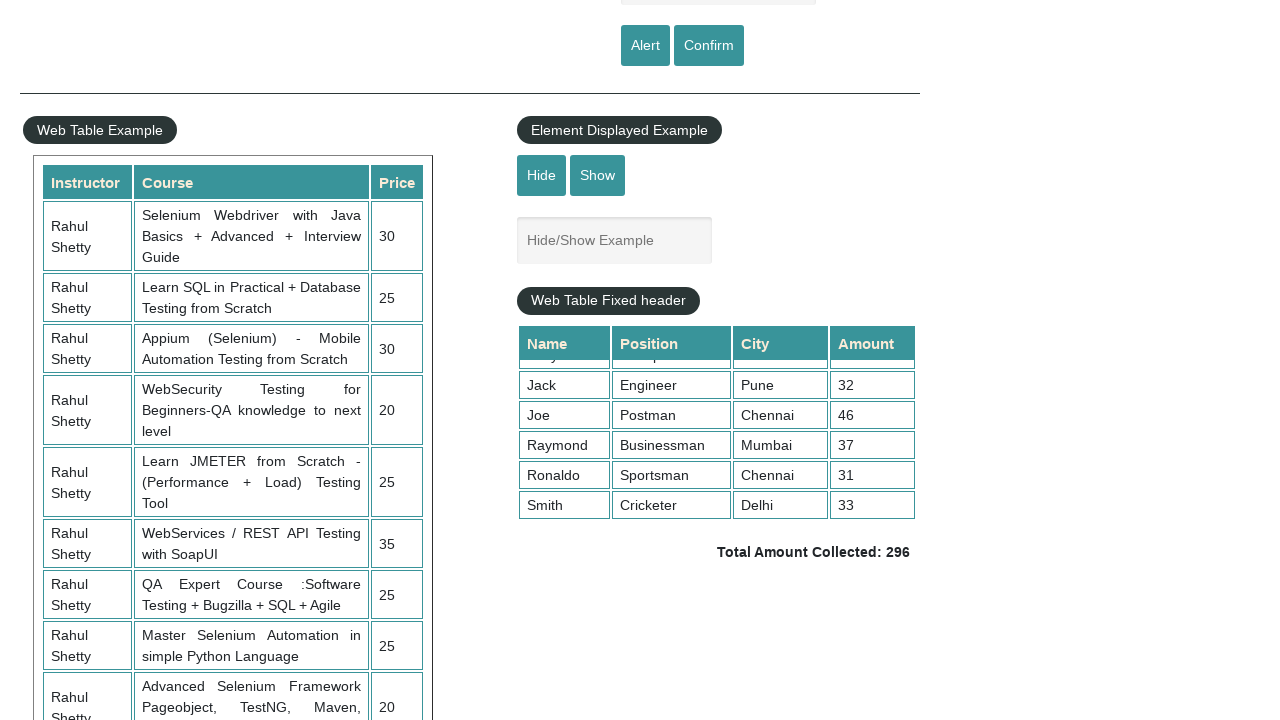

Retrieved all values from 4th column of table
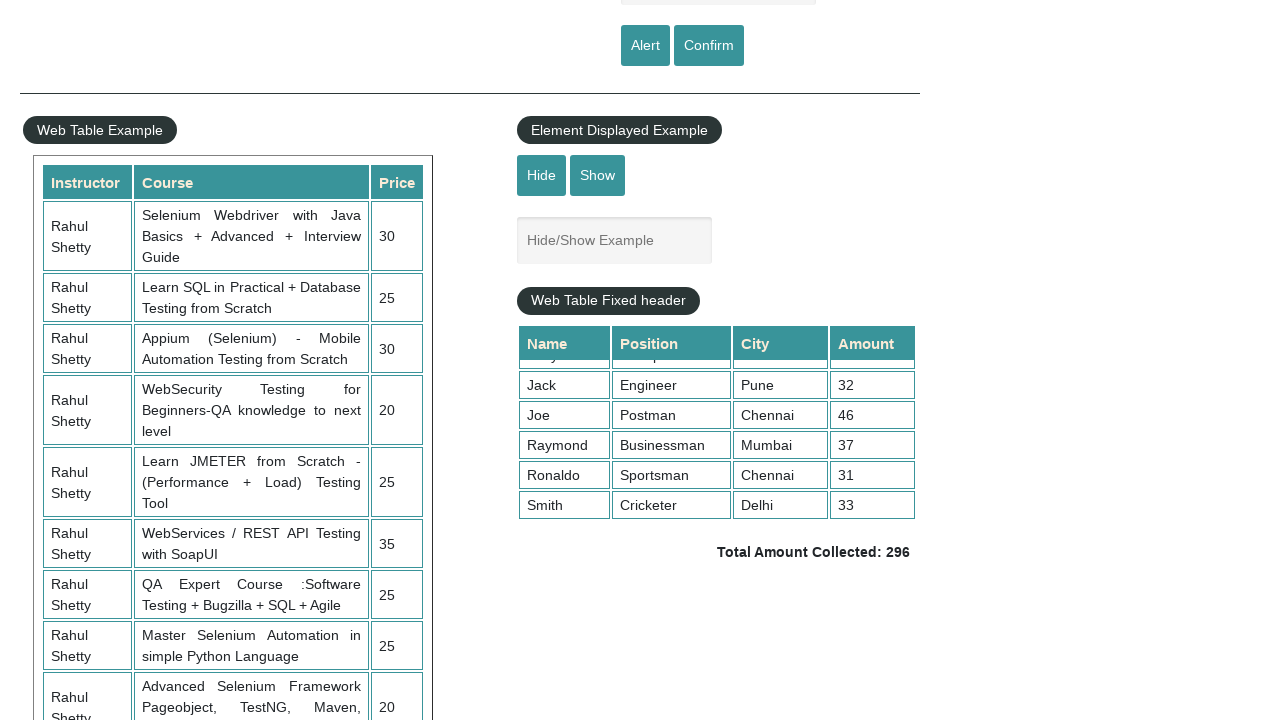

Calculated sum of column values: 296
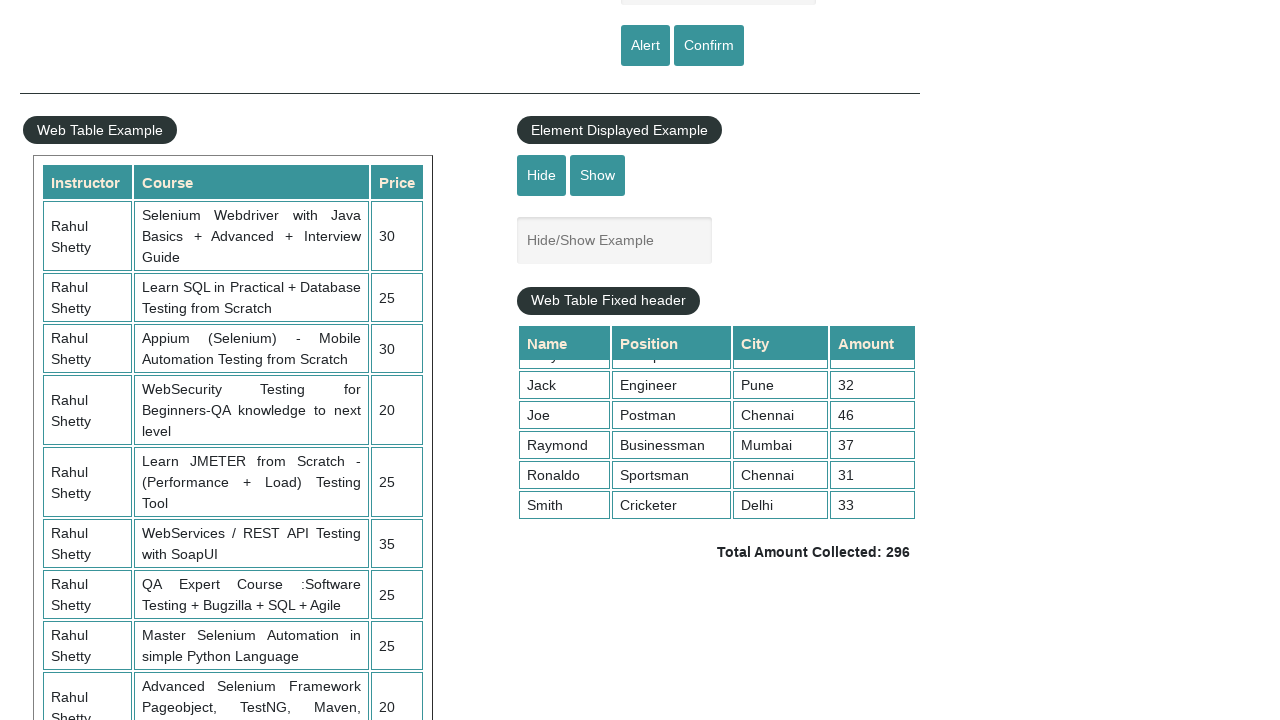

Retrieved displayed total amount text
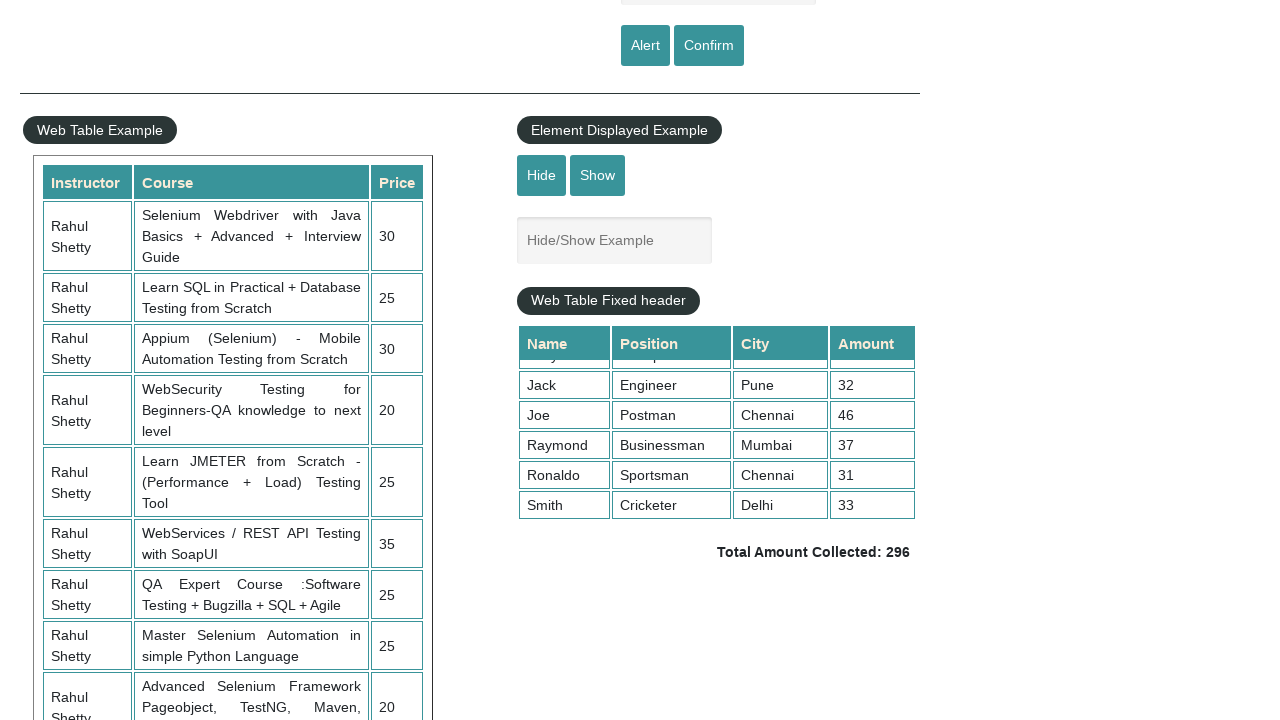

Parsed displayed total value: 296
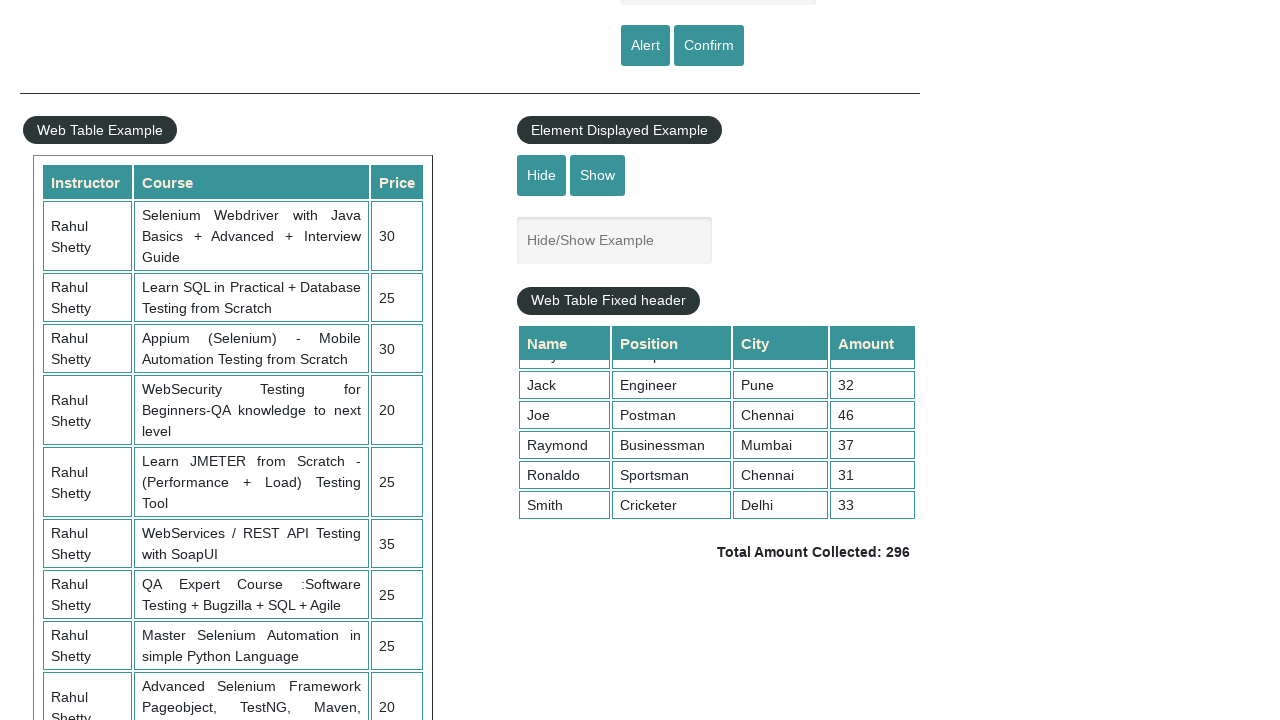

Verified that calculated sum (296) matches displayed total (296)
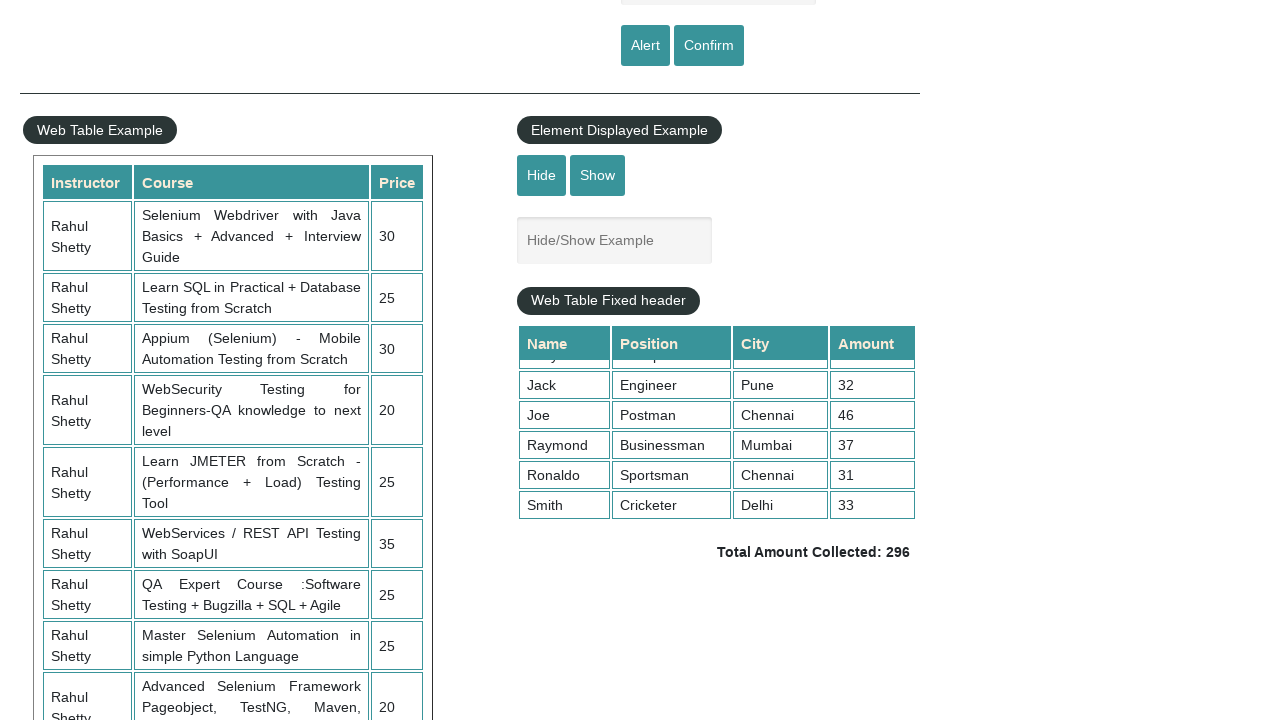

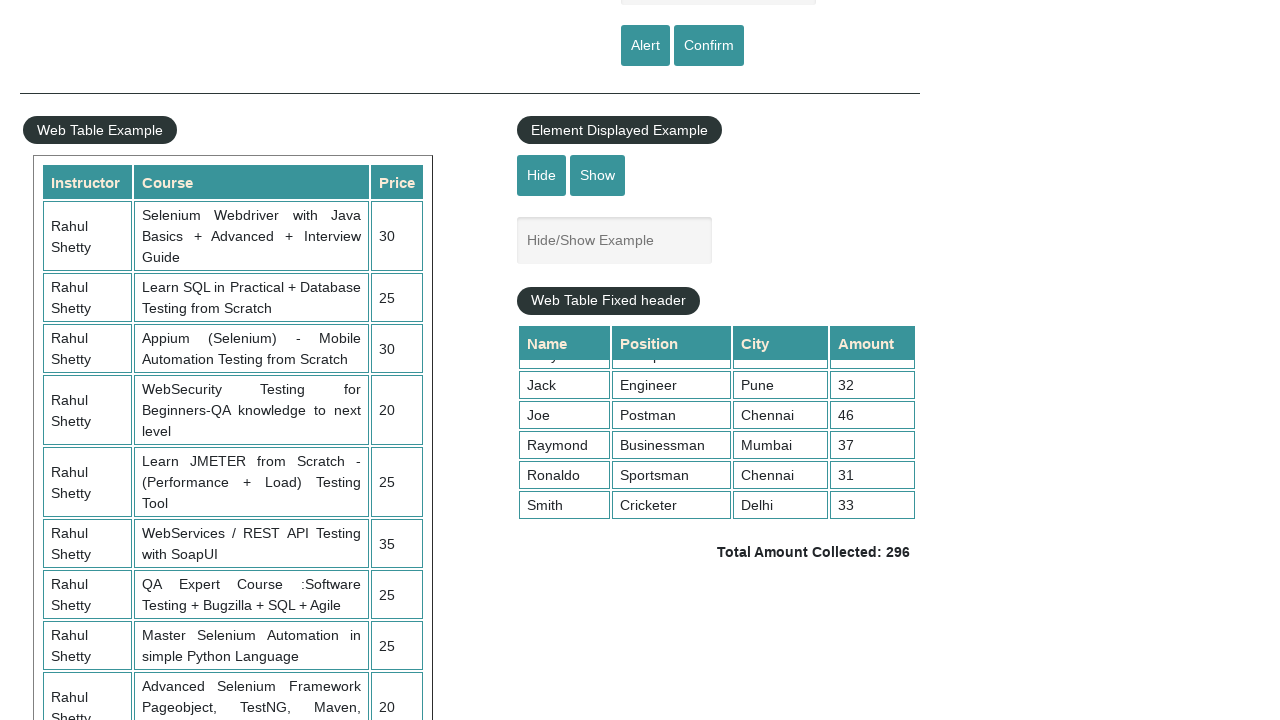